Tests registration form phone number validation with multiple invalid phone formats including too short, too long, and invalid starting digits

Starting URL: https://alada.vn/tai-khoan/dang-ky.html

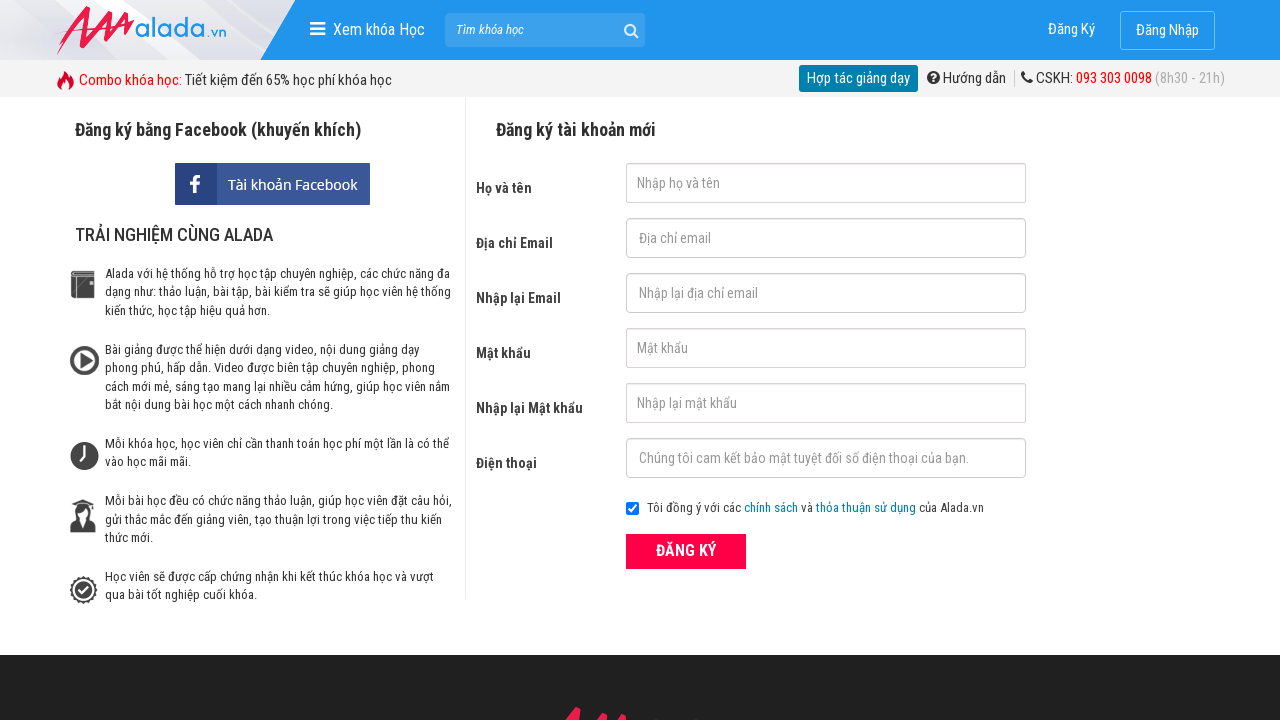

Filled first name field with 'John Wick' on #txtFirstname
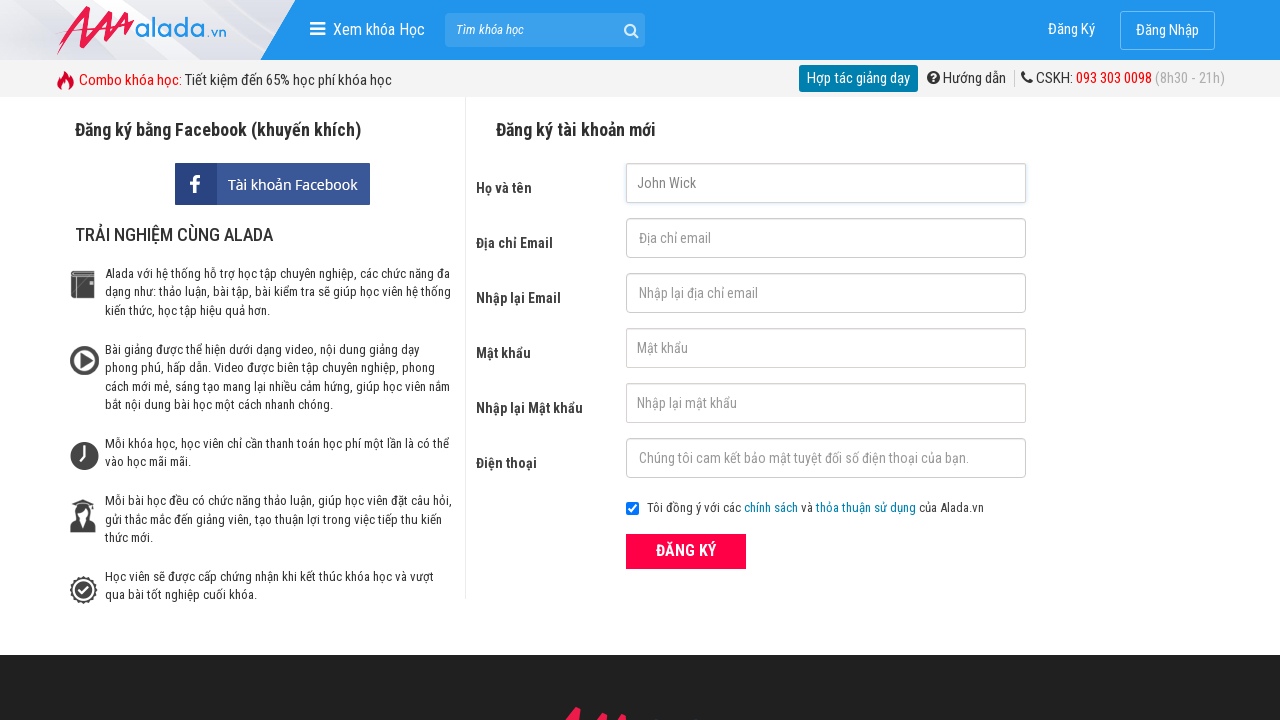

Filled email field with 'dotiendat@abd.com' on #txtEmail
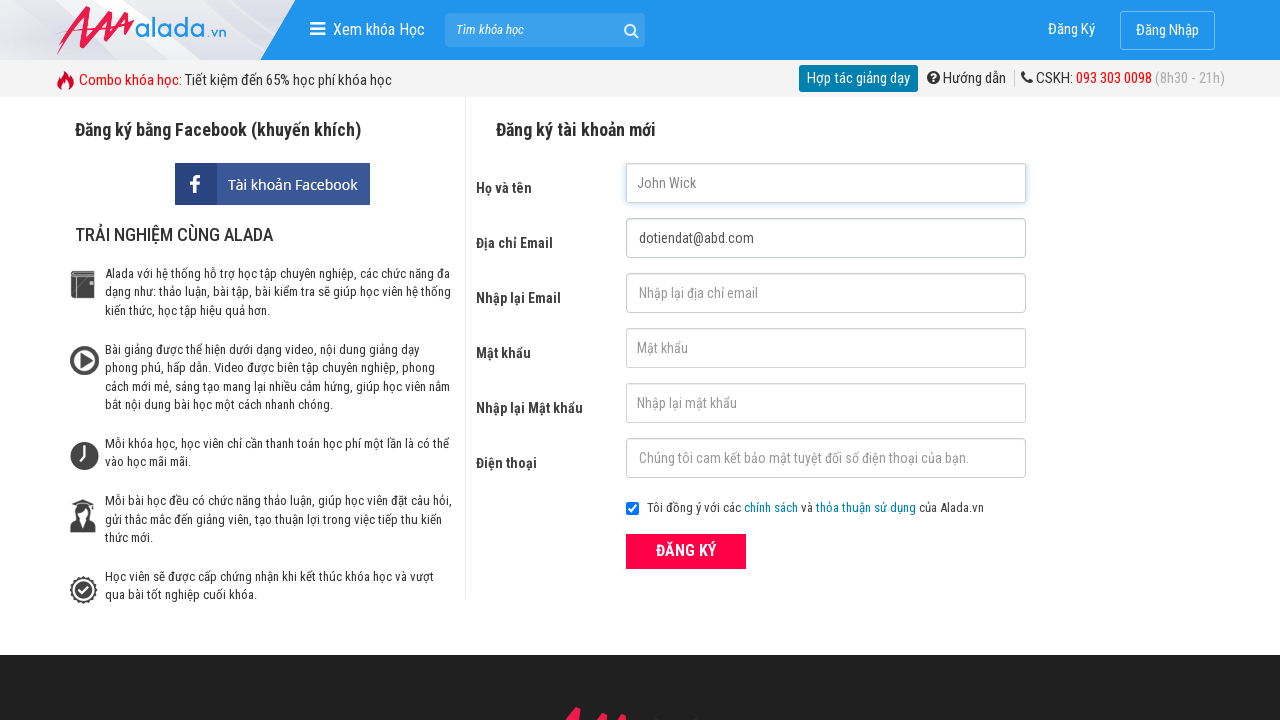

Filled confirm email field with 'dotiendat@abd.com' on #txtCEmail
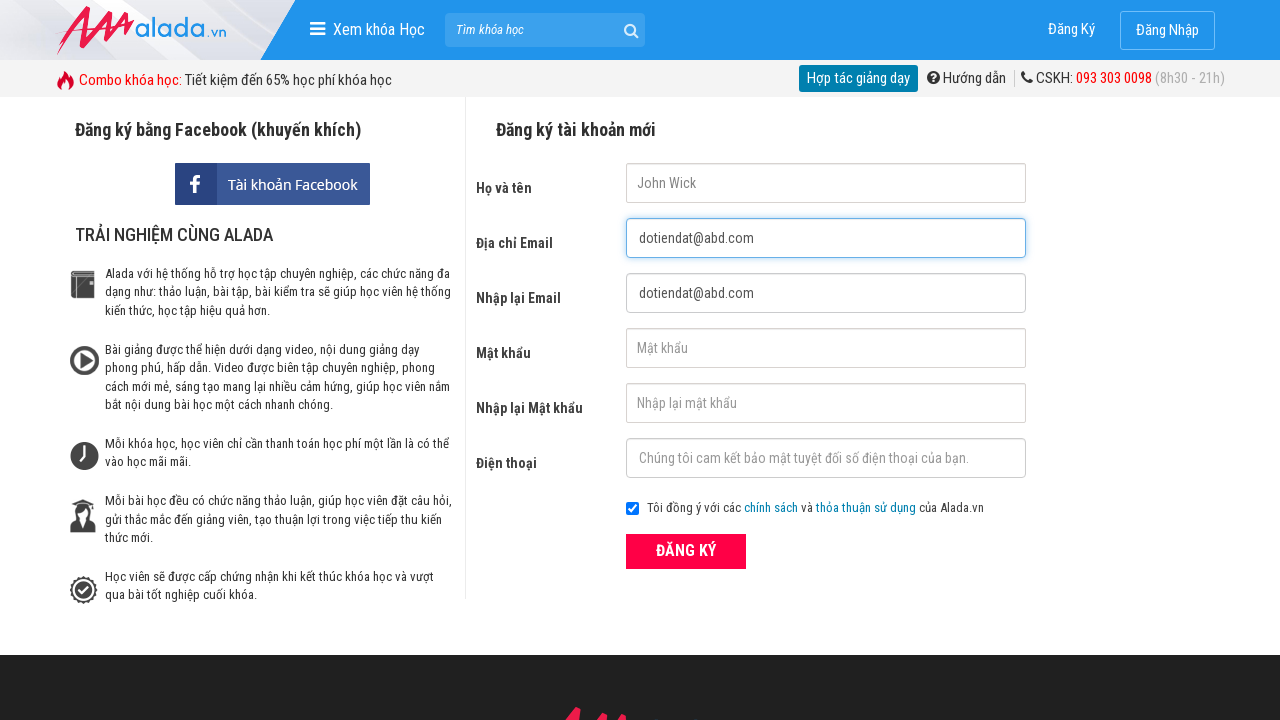

Filled password field with '1235678' on #txtPassword
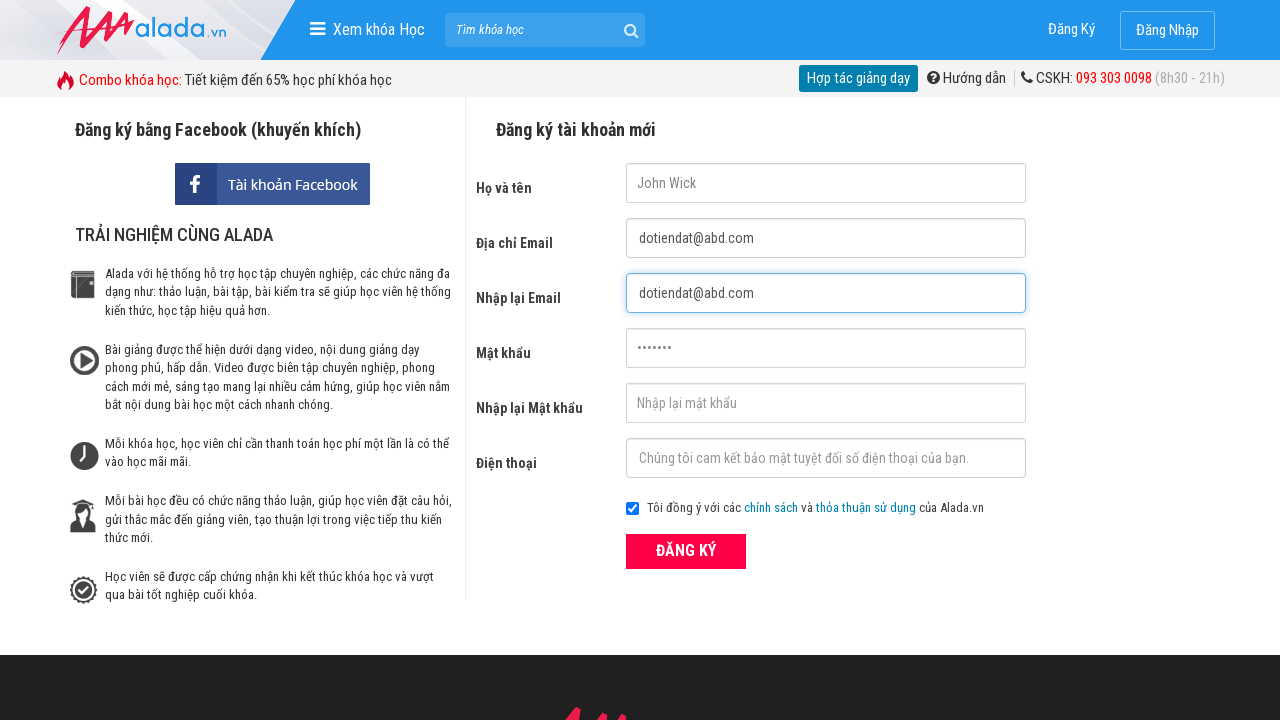

Filled confirm password field with '1235678' on #txtCPassword
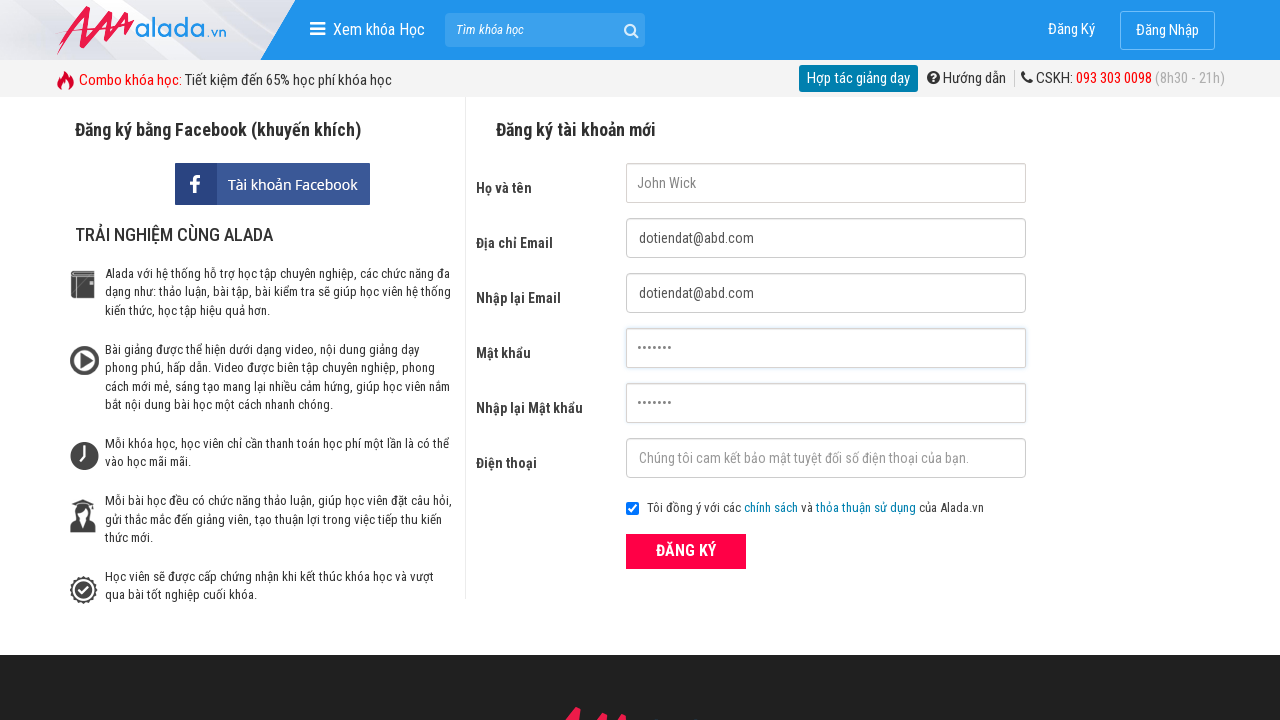

Filled phone field with too short number '0964321' on #txtPhone
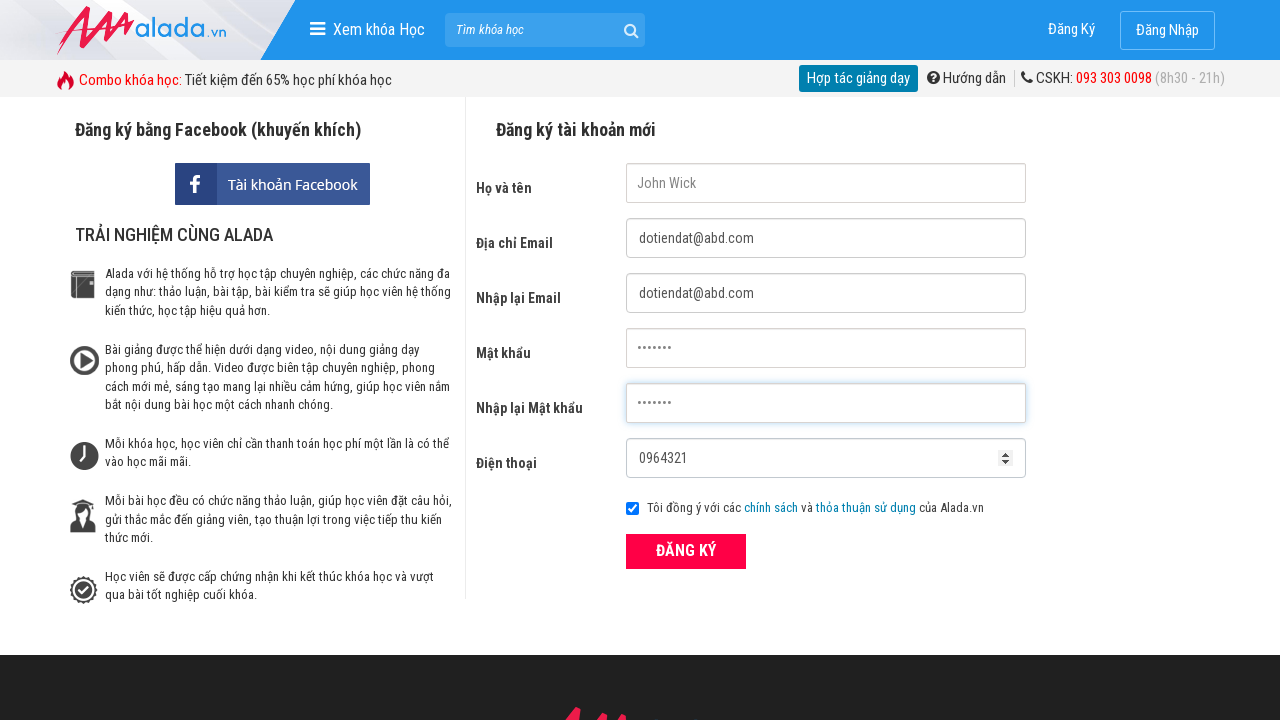

Clicked register button to validate too short phone number at (686, 551) on xpath=//form[@id='frmLogin']//button[text()='ĐĂNG KÝ']
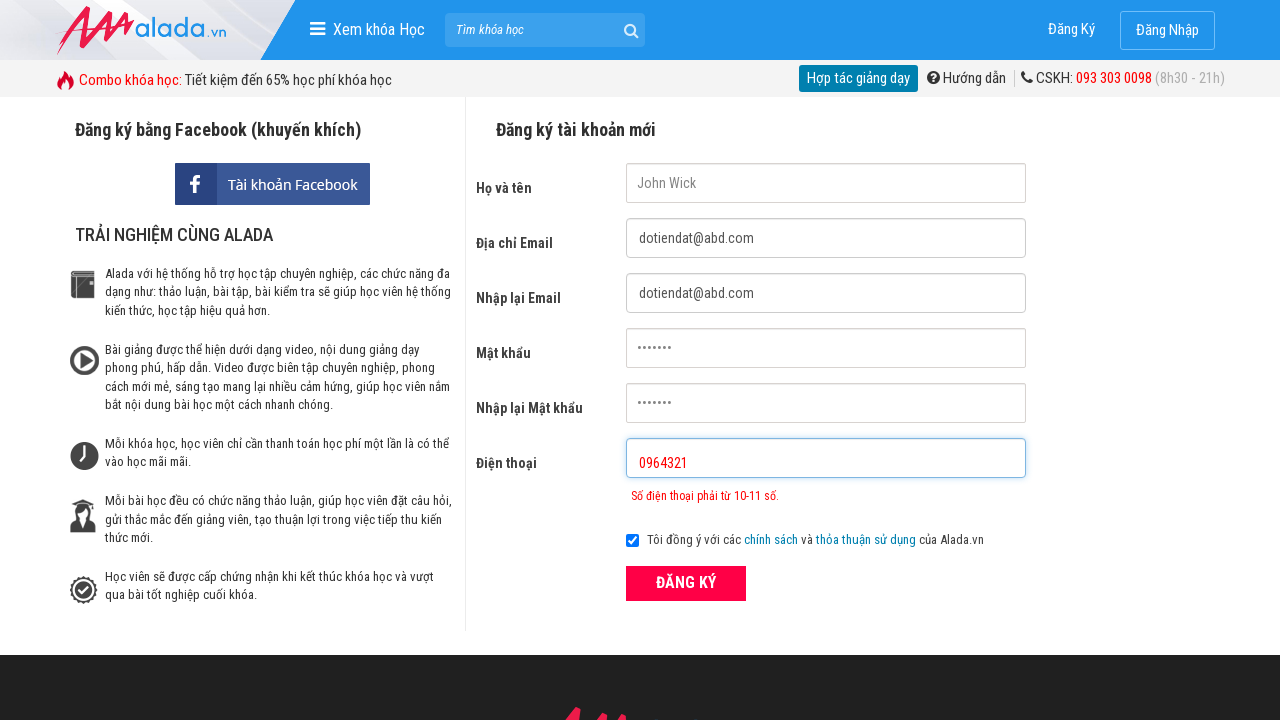

Phone error message appeared for too short phone number
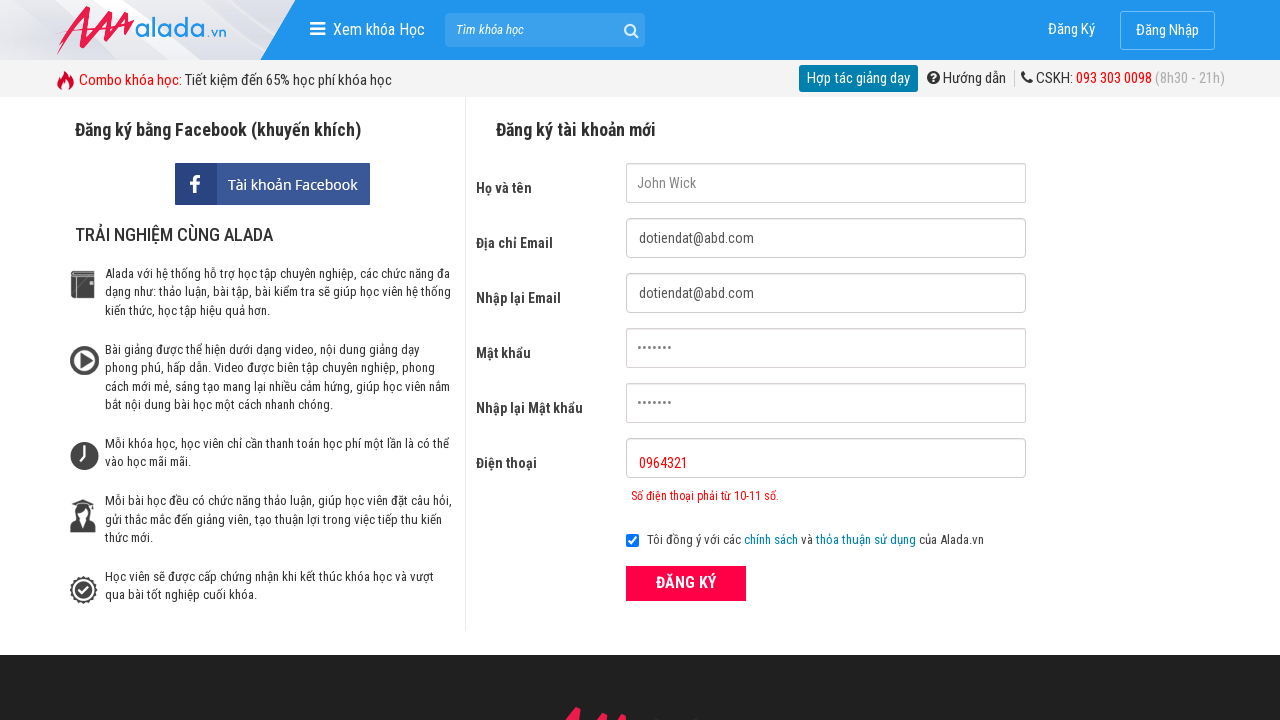

Cleared phone field on #txtPhone
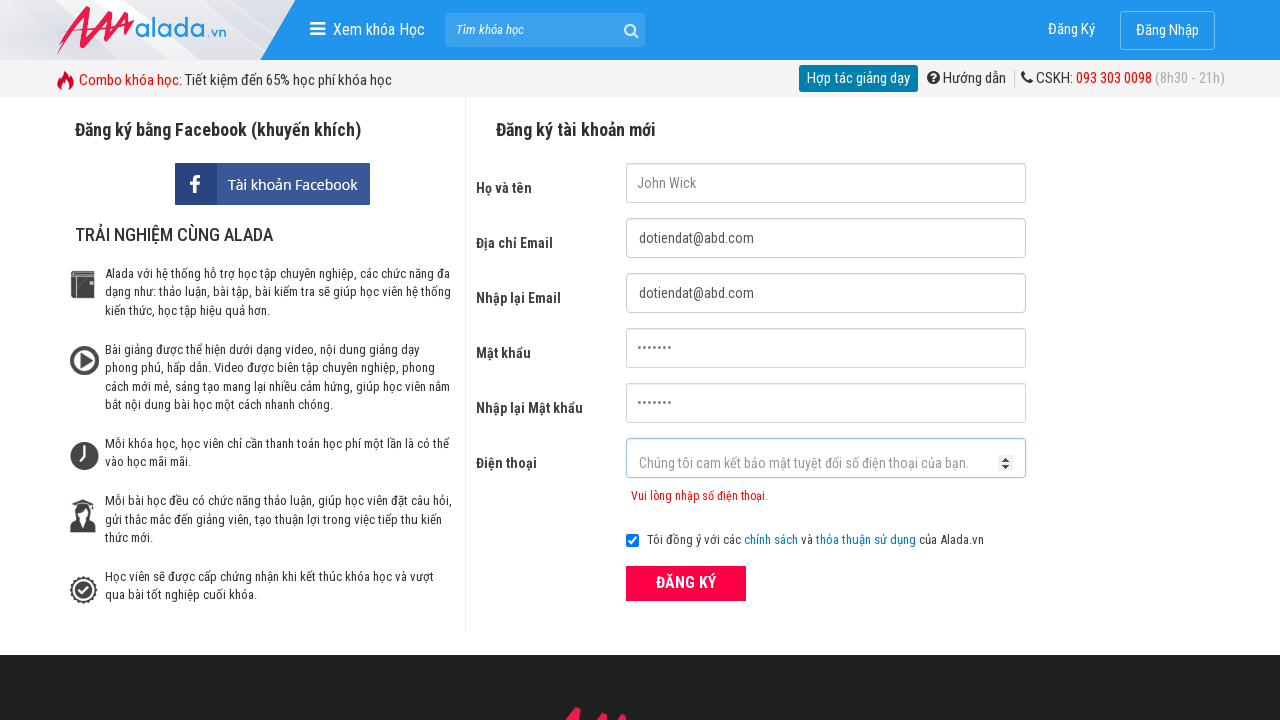

Filled phone field with too long number '096432153213' on #txtPhone
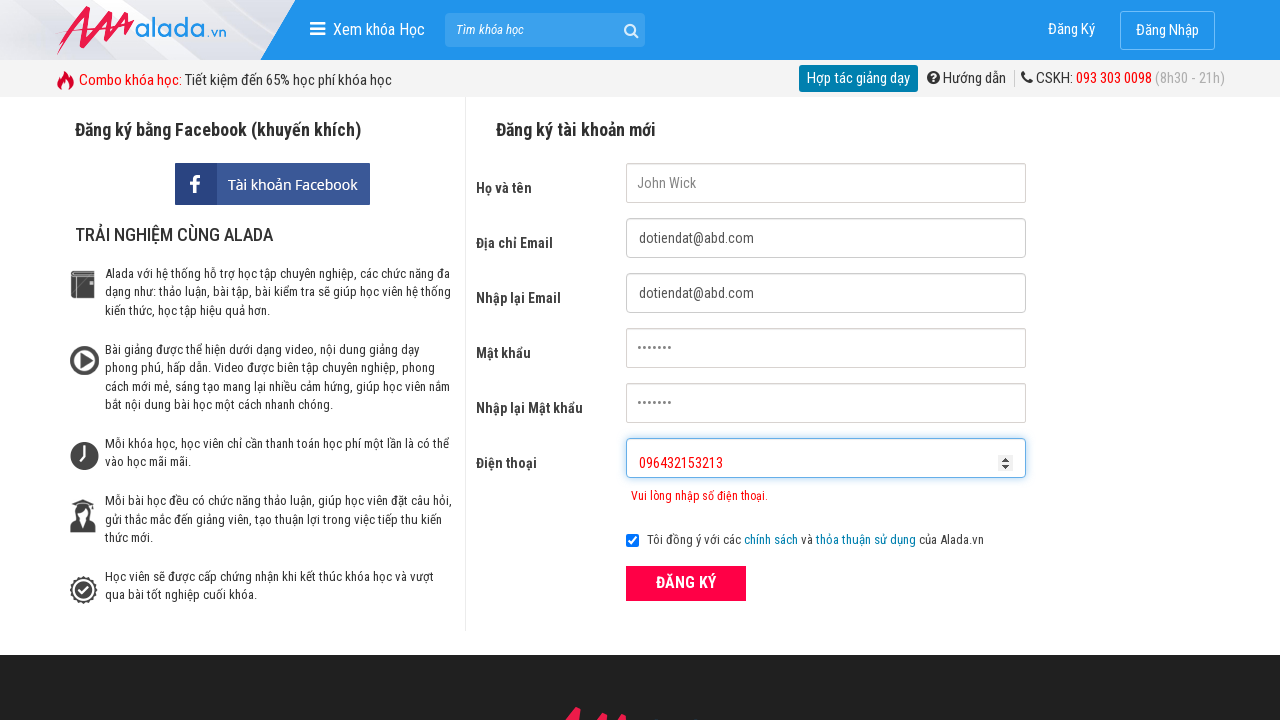

Clicked register button to validate too long phone number at (686, 583) on xpath=//form[@id='frmLogin']//button[text()='ĐĂNG KÝ']
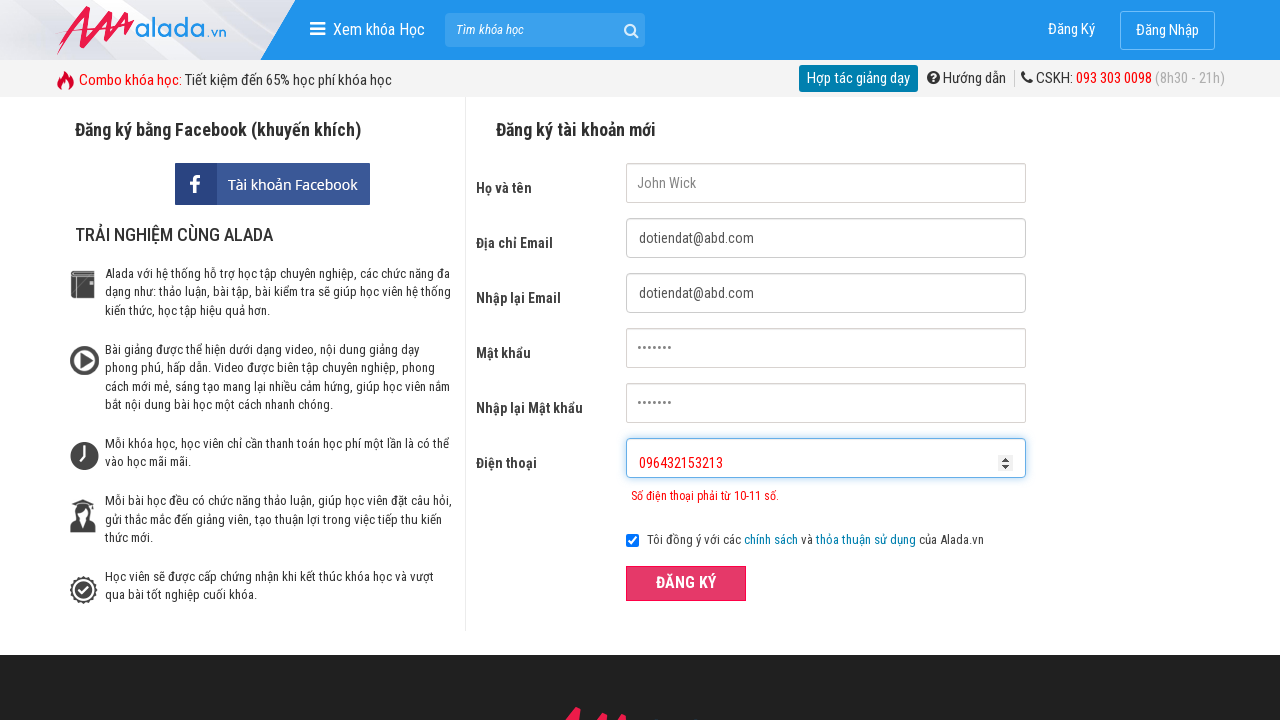

Phone error message appeared for too long phone number
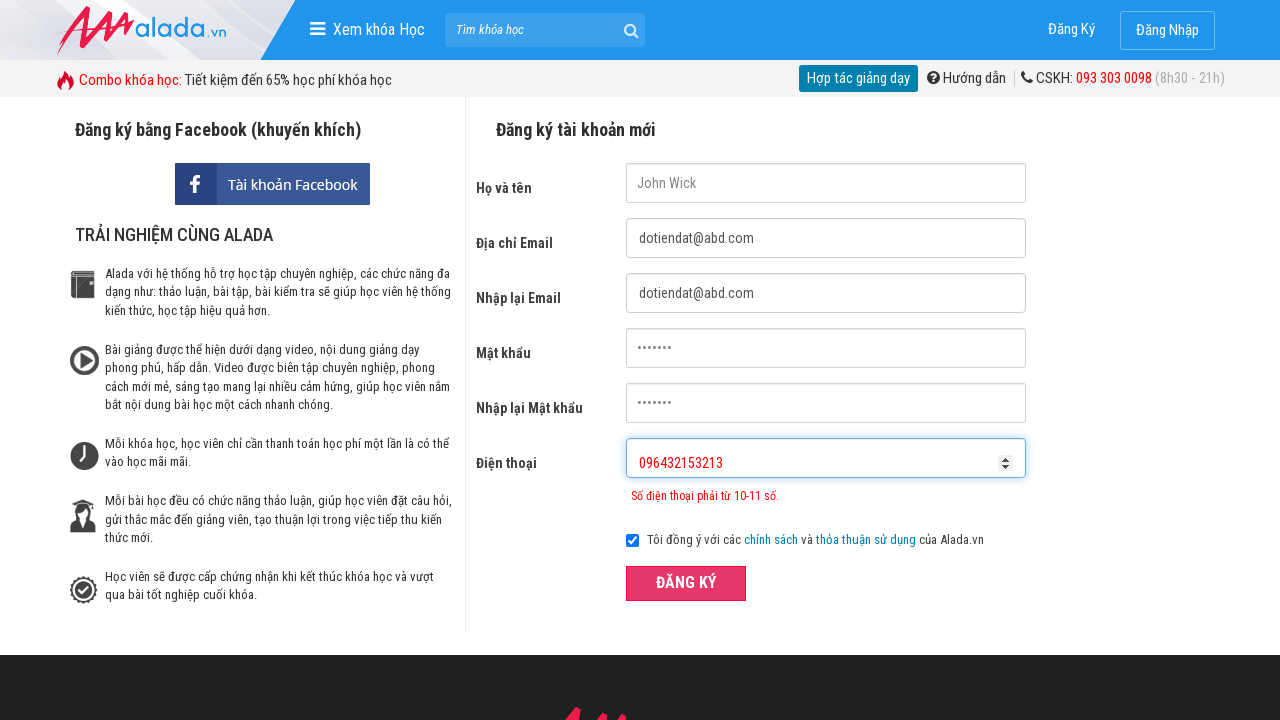

Cleared phone field on #txtPhone
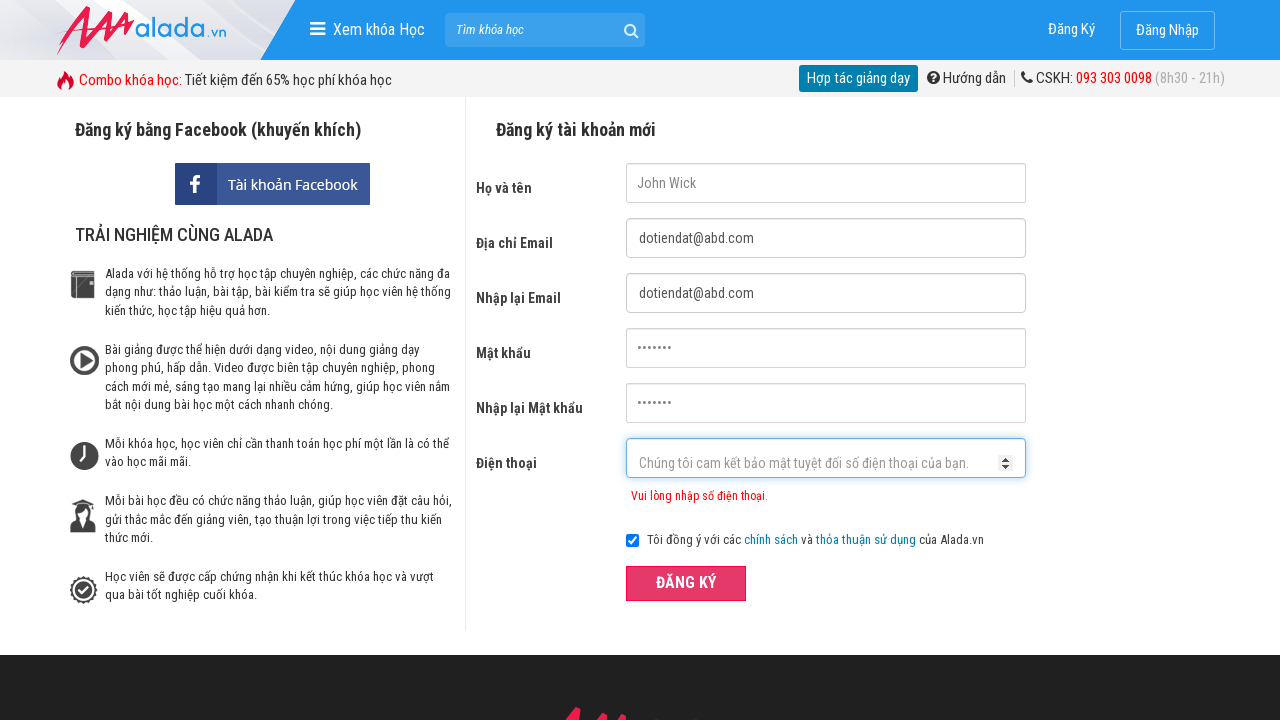

Filled phone field with invalid starting digits '9643215321' on #txtPhone
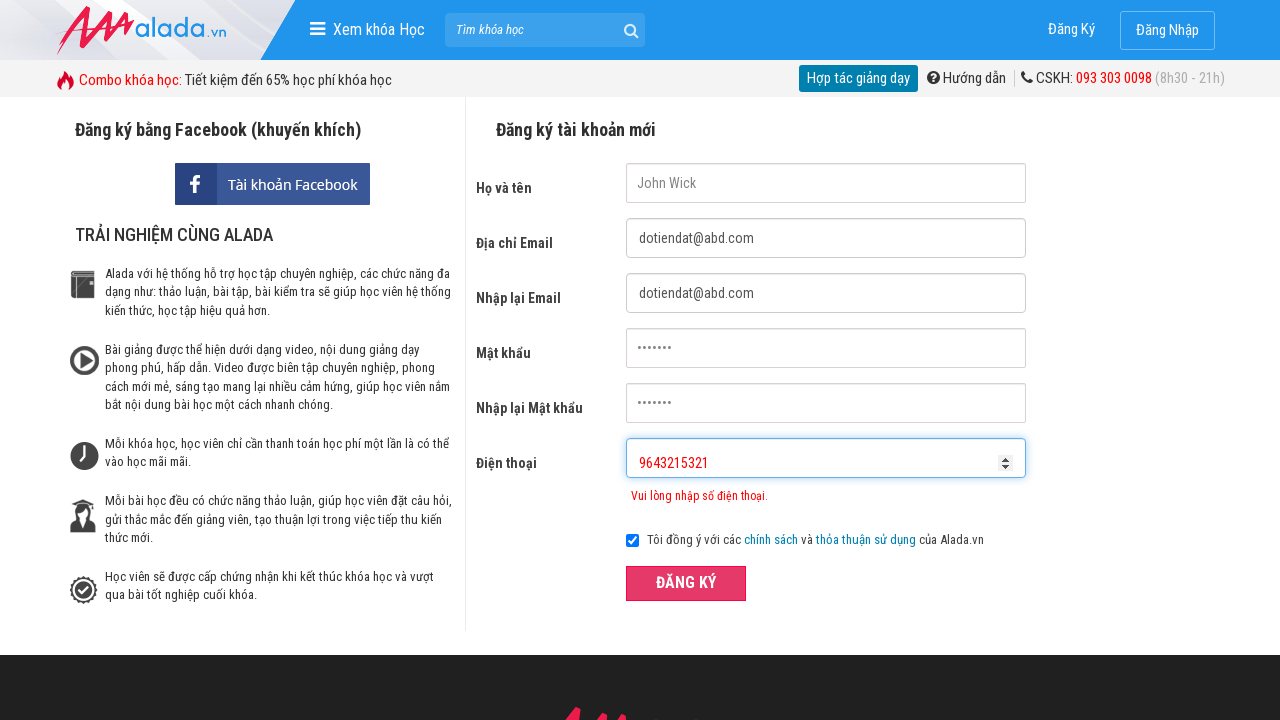

Clicked register button to validate phone with invalid starting digits at (686, 583) on xpath=//form[@id='frmLogin']//button[text()='ĐĂNG KÝ']
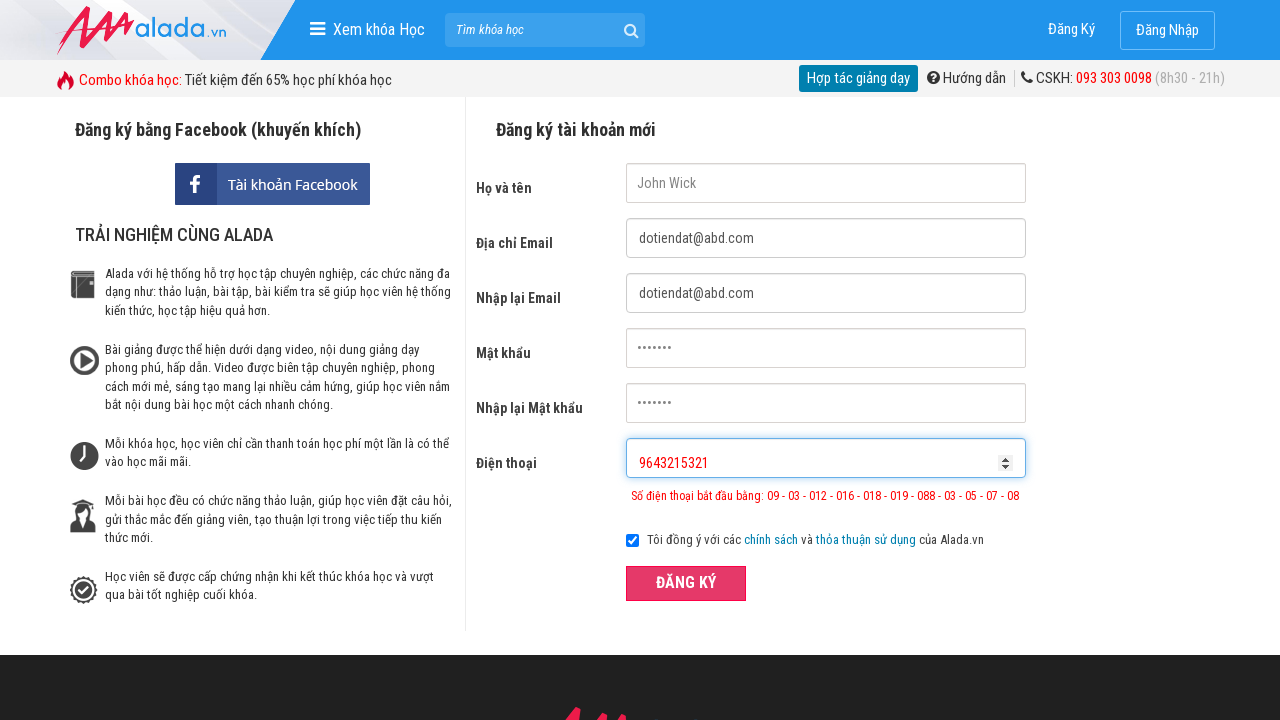

Phone error message appeared for invalid starting digits
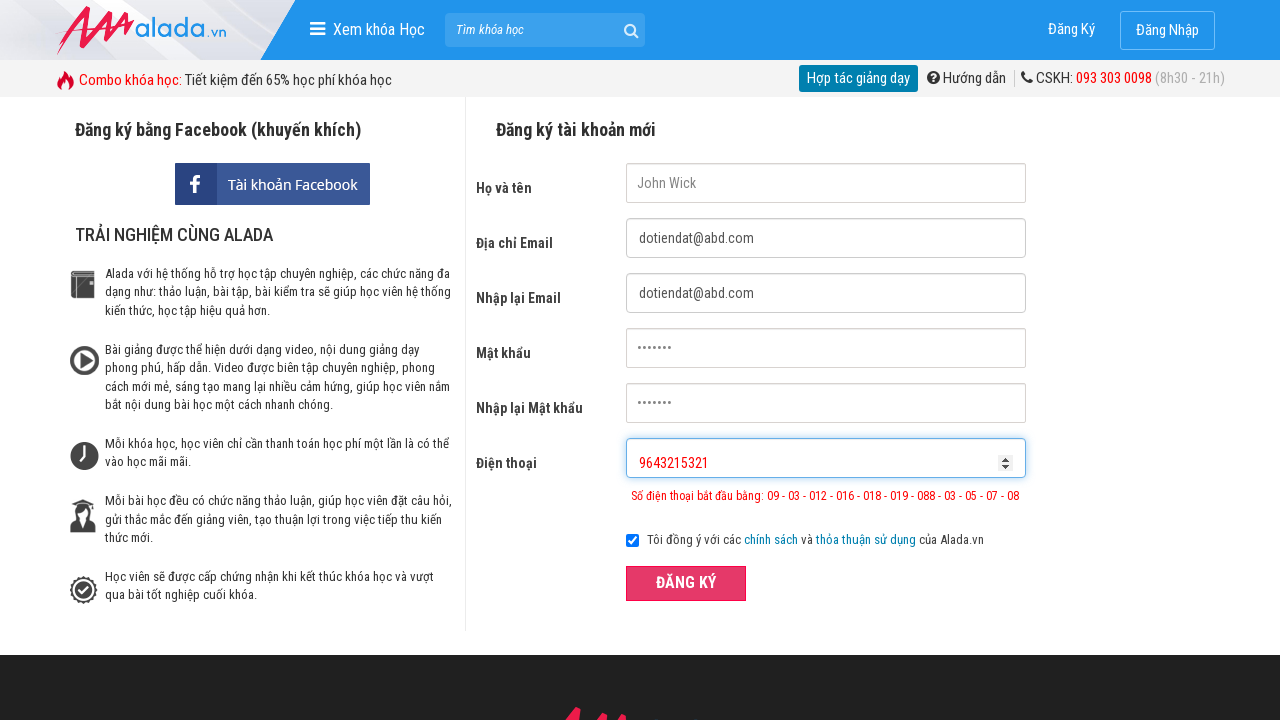

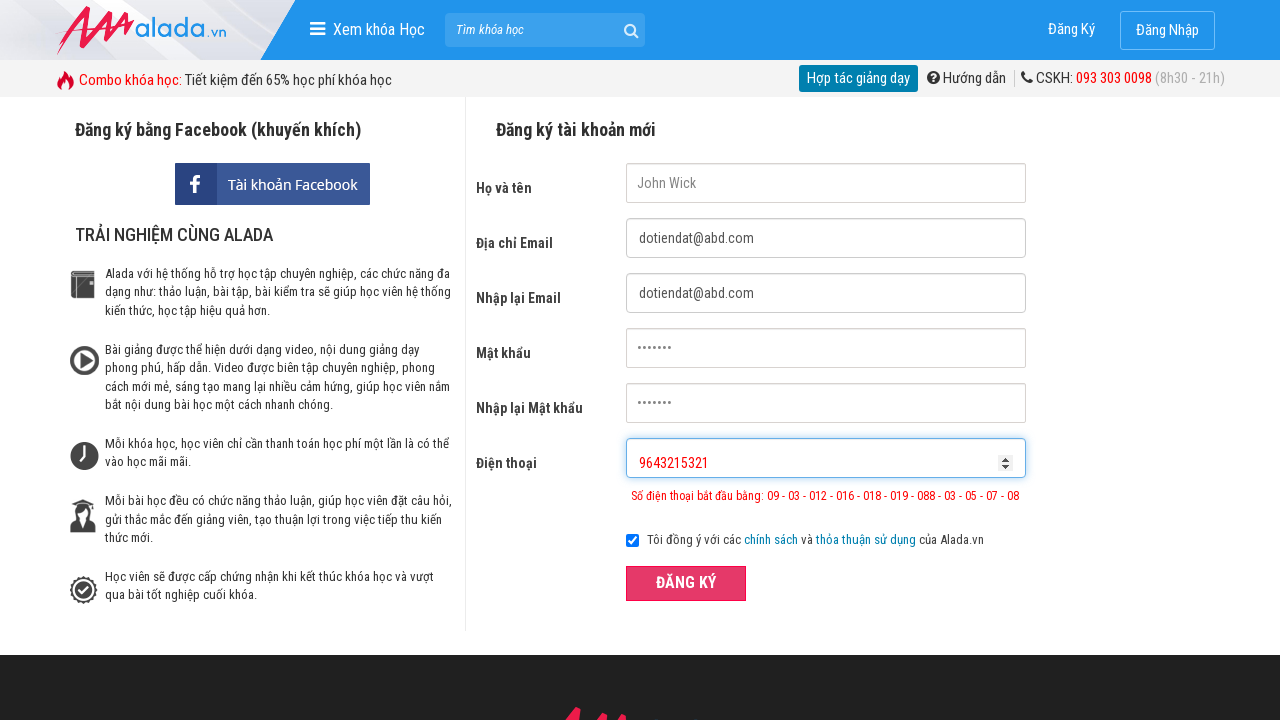